Calculates the sum of two numbers displayed on the page, selects the sum from a dropdown menu, and submits the form

Starting URL: http://suninjuly.github.io/selects1.html

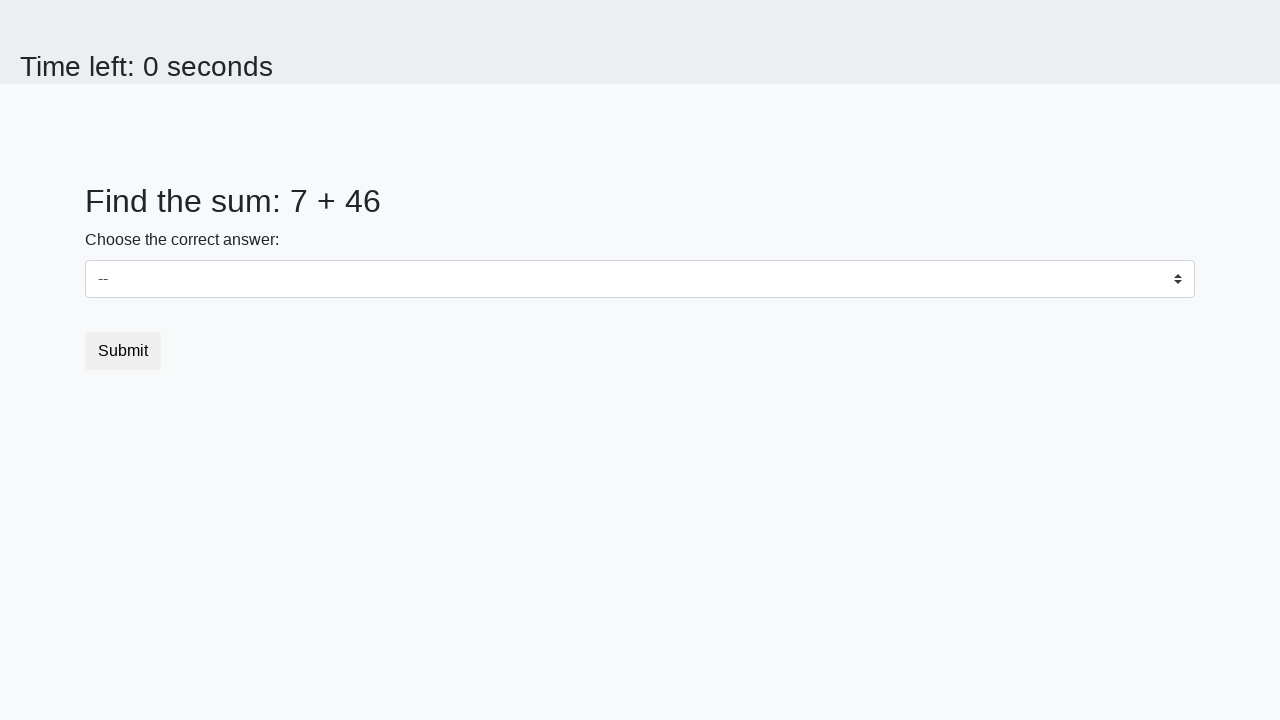

Retrieved first number from #num1 element
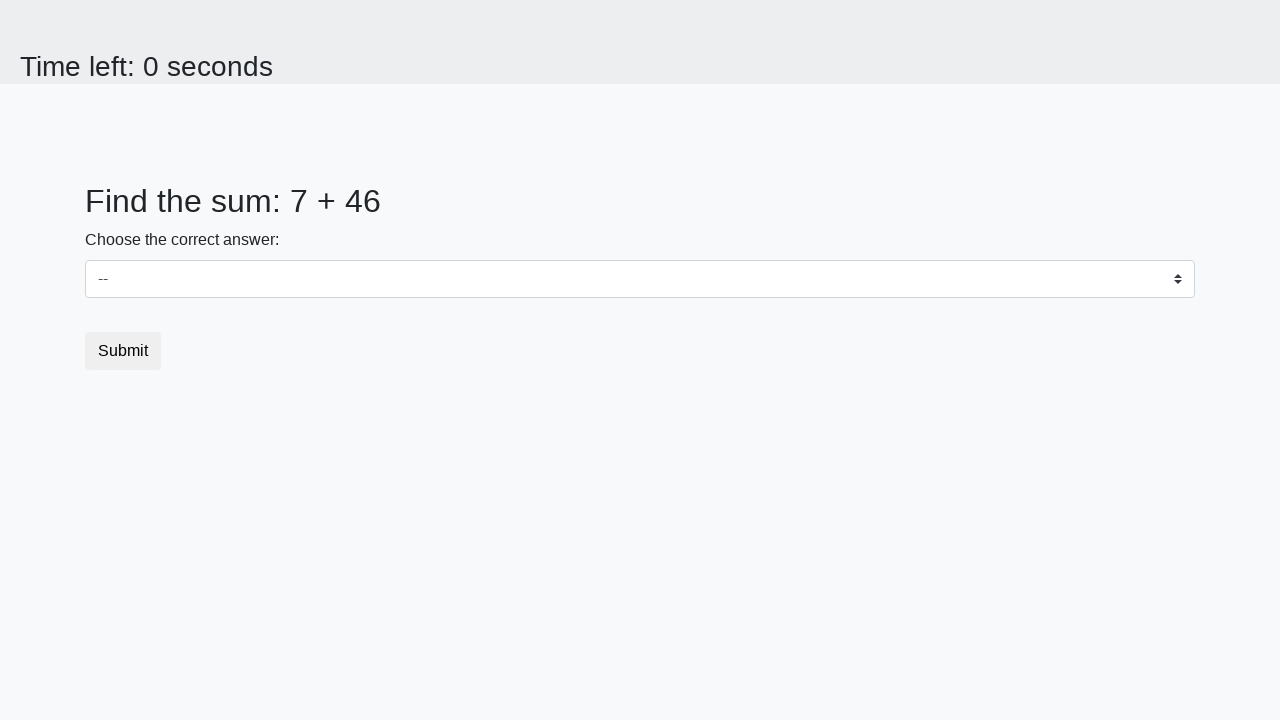

Retrieved second number from #num2 element
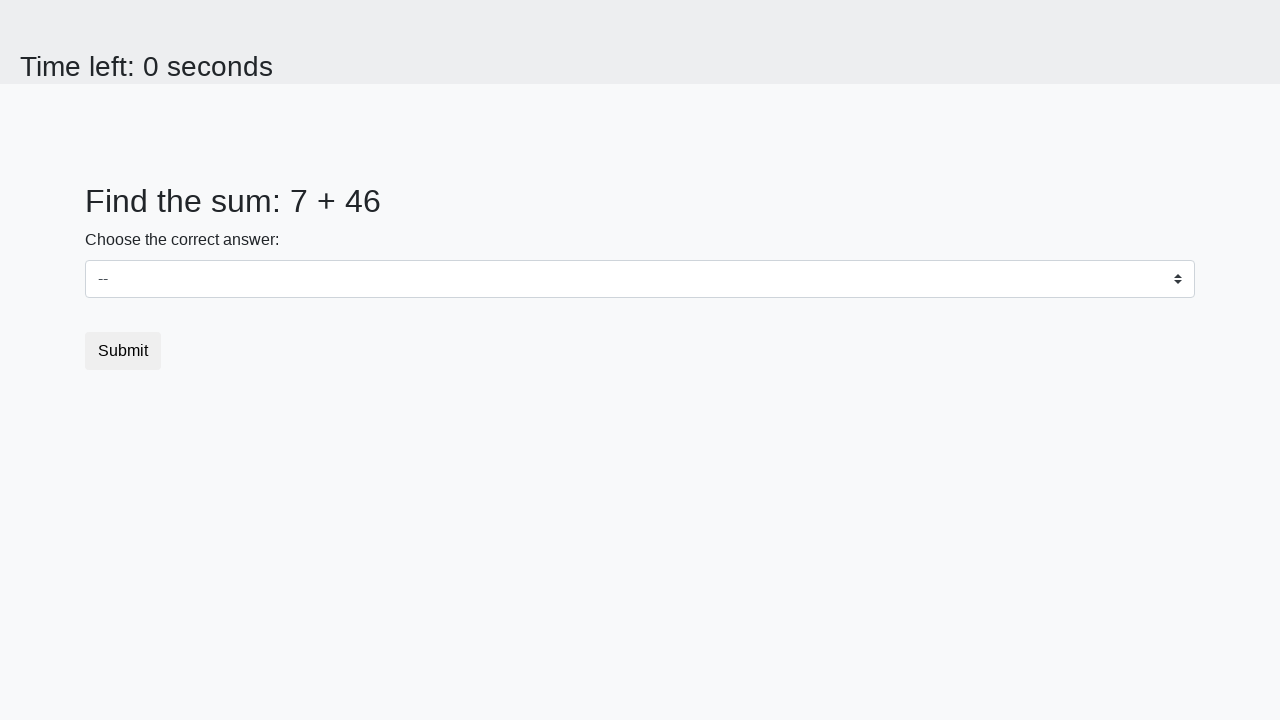

Calculated sum of 7 + 46 = 53
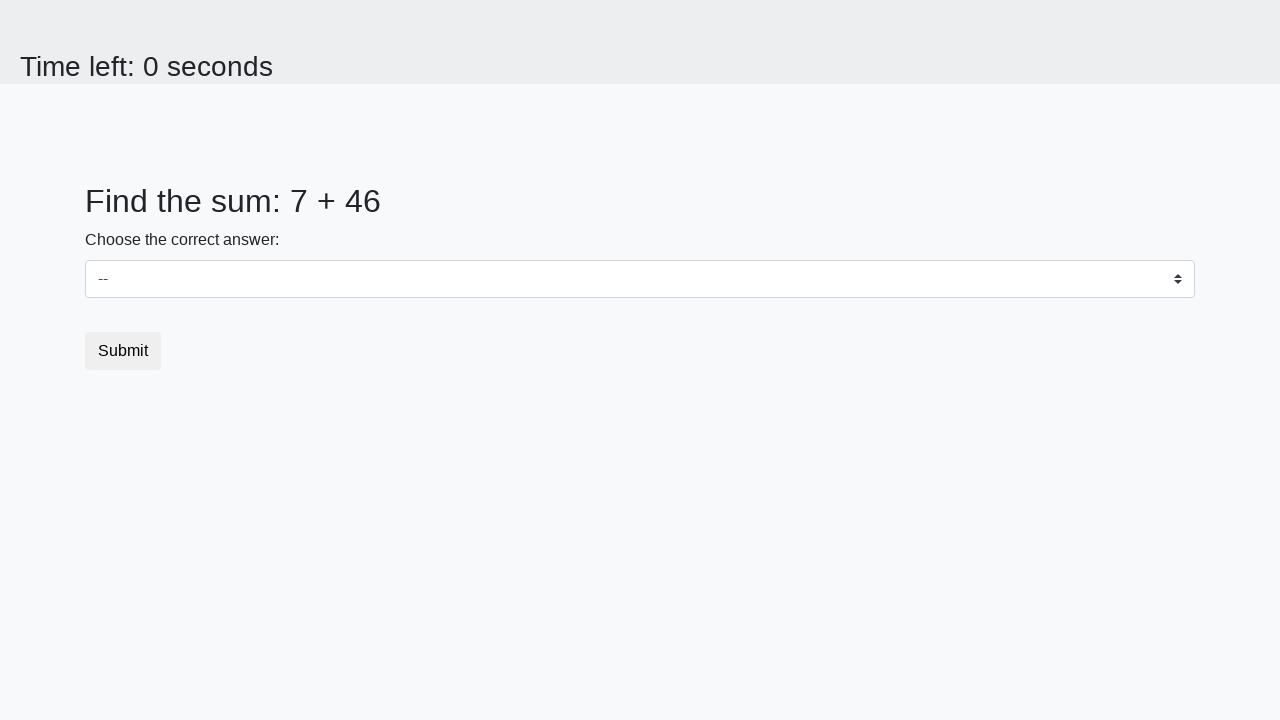

Selected 53 from dropdown menu on #dropdown
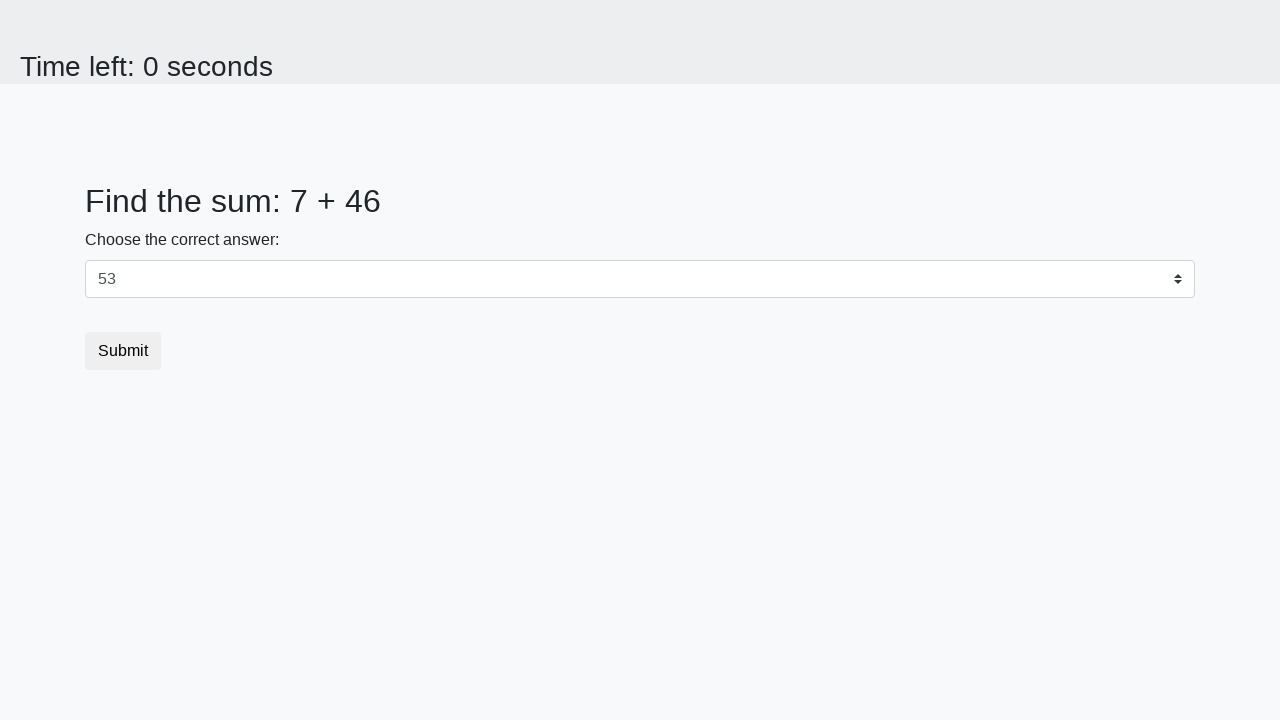

Clicked submit button to submit form at (123, 351) on button.btn
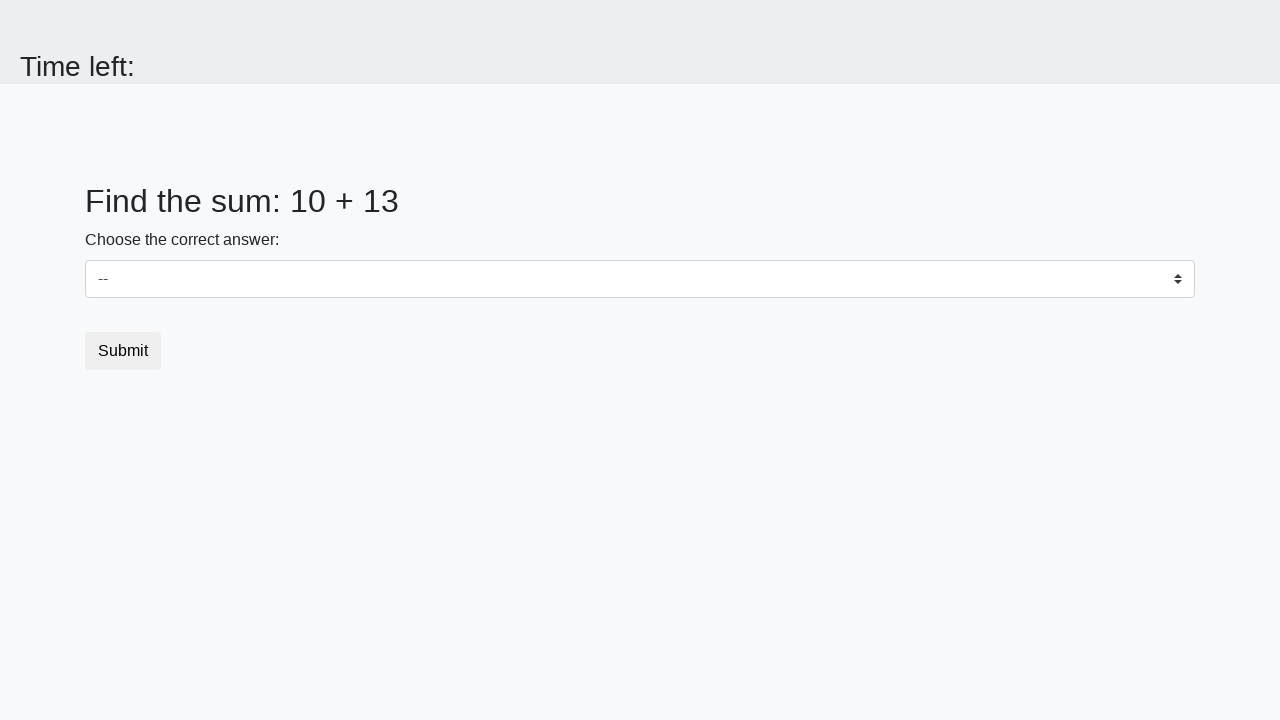

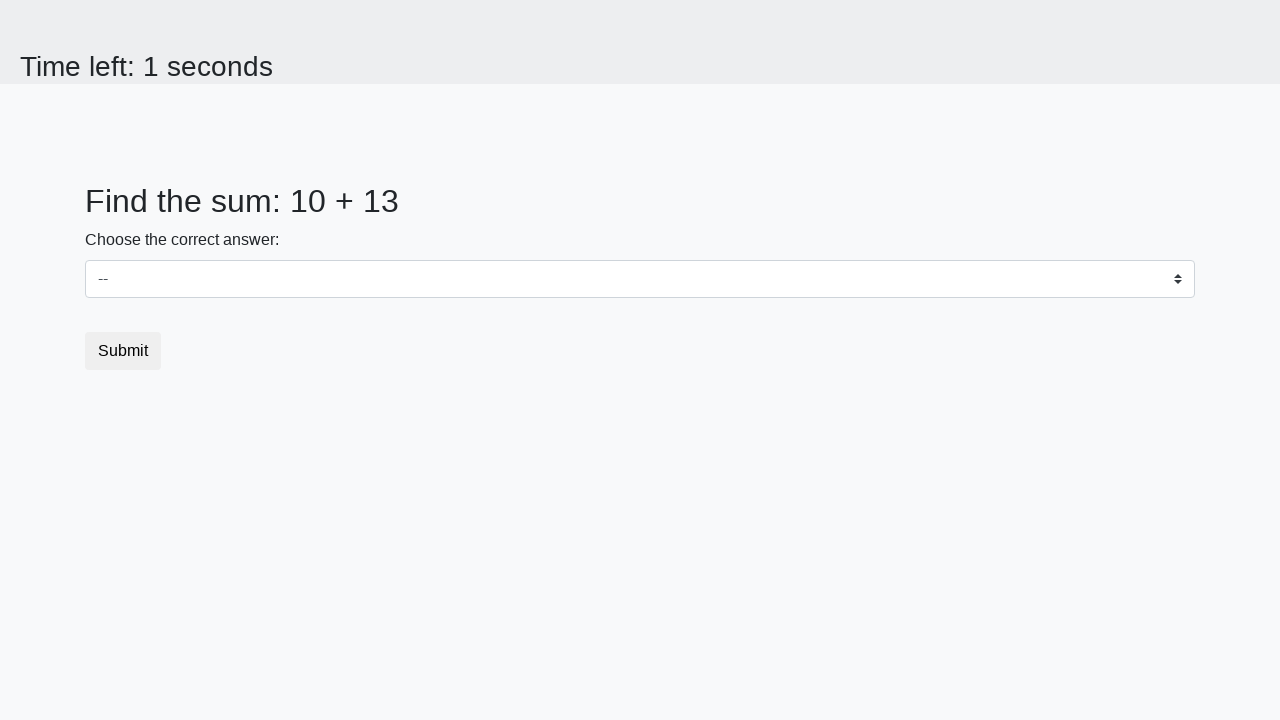